Tests jQuery UI selectable functionality by performing a Ctrl+click action on a selectable item within an iframe

Starting URL: https://jqueryui.com/selectable/

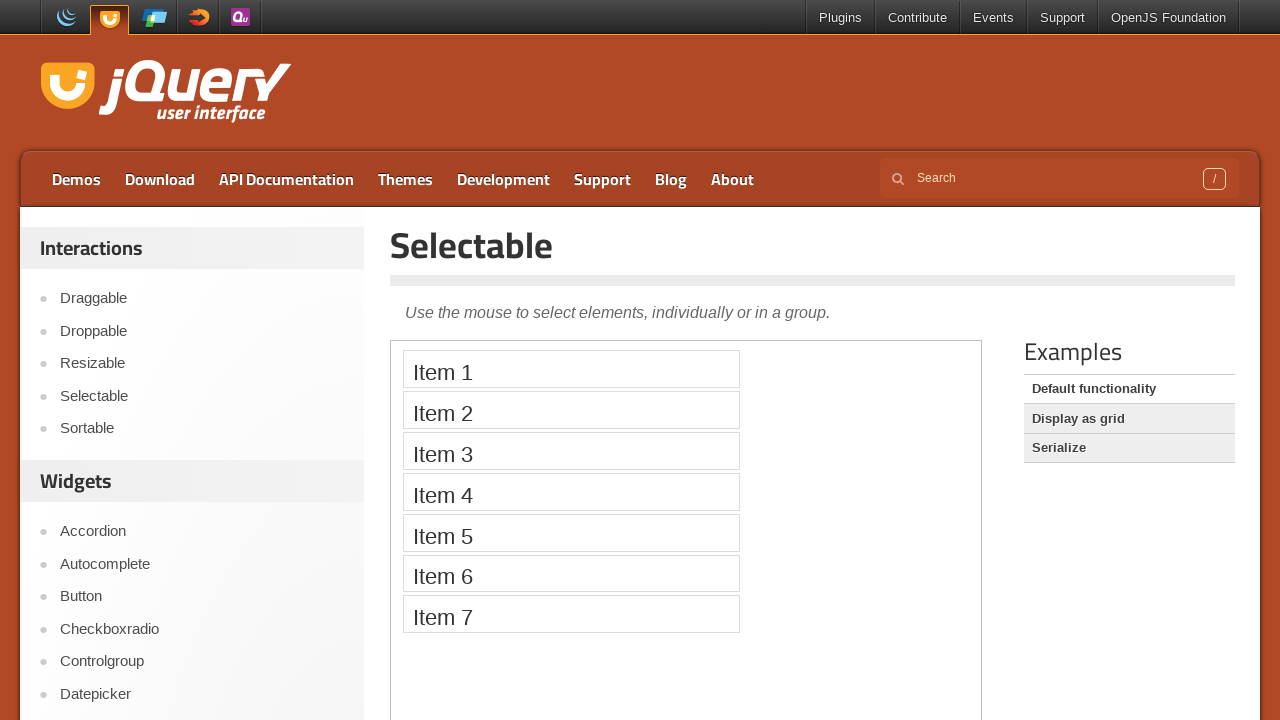

Located the iframe containing the selectable demo
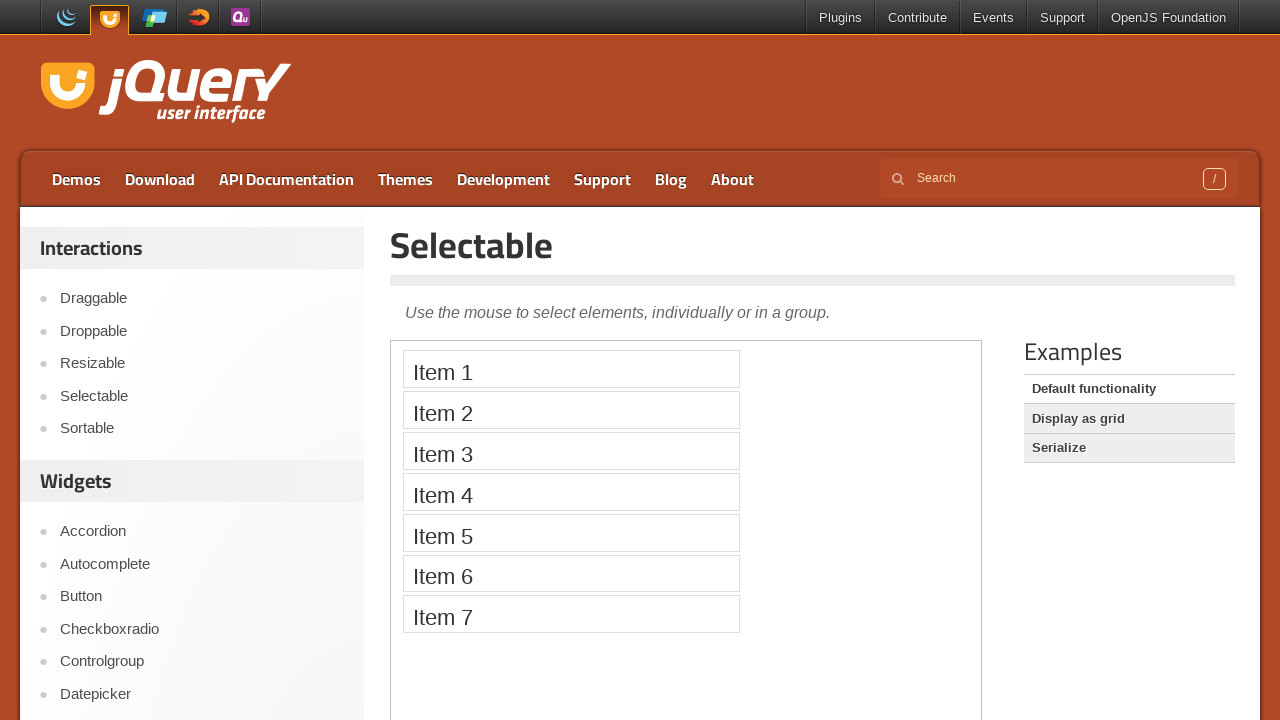

Performed Ctrl+click on Item 1 to select it at (571, 369) on iframe >> nth=0 >> internal:control=enter-frame >> xpath=//li[contains(text(),'I
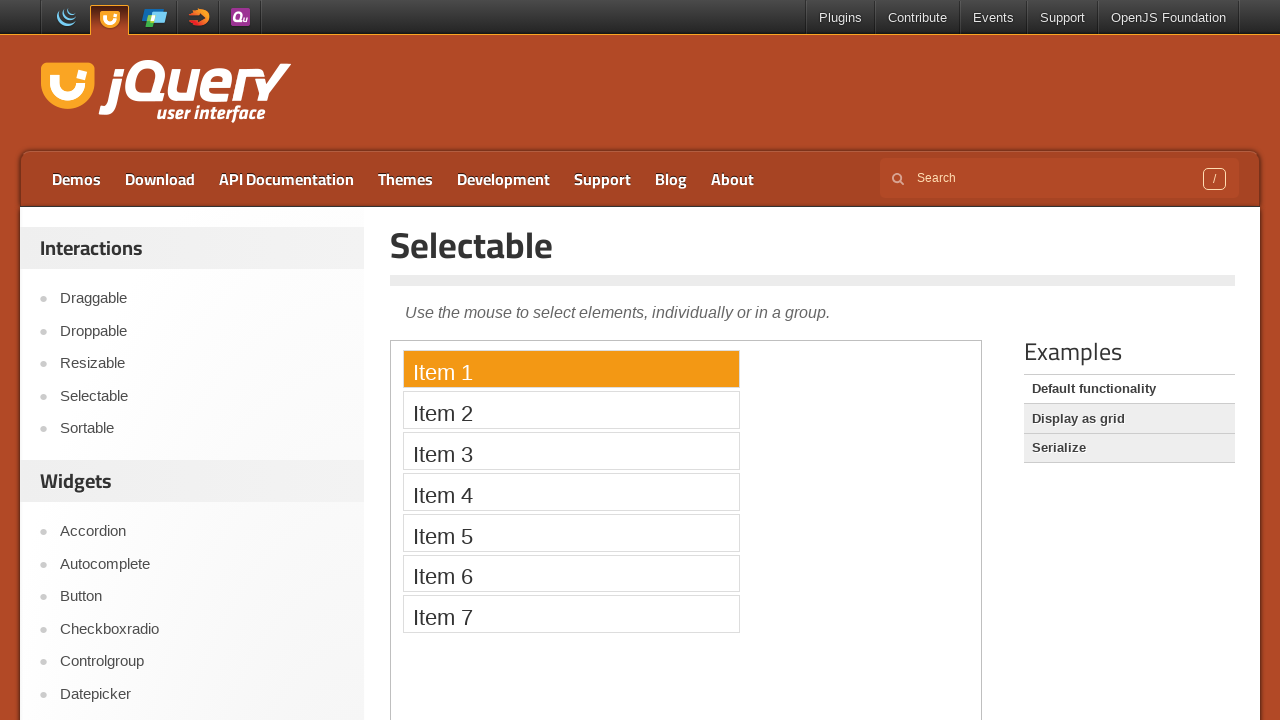

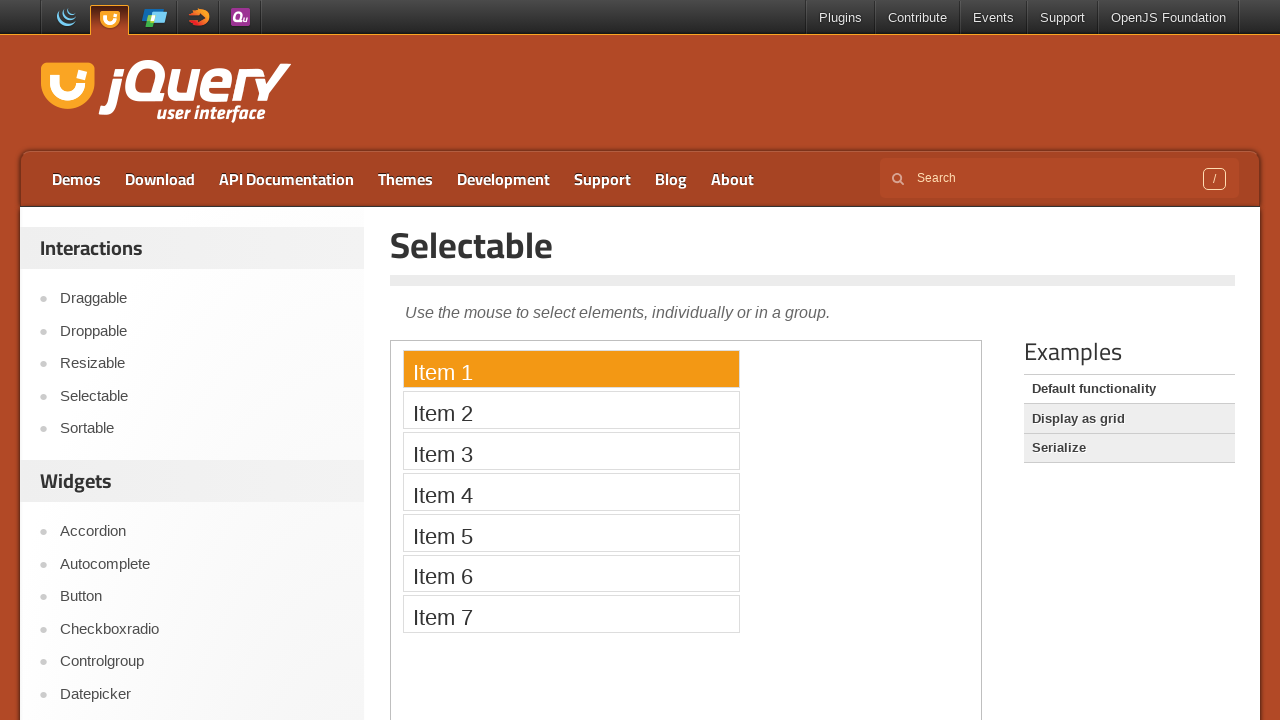